Fills the Email field in a text box form

Starting URL: https://demoqa.com/text-box

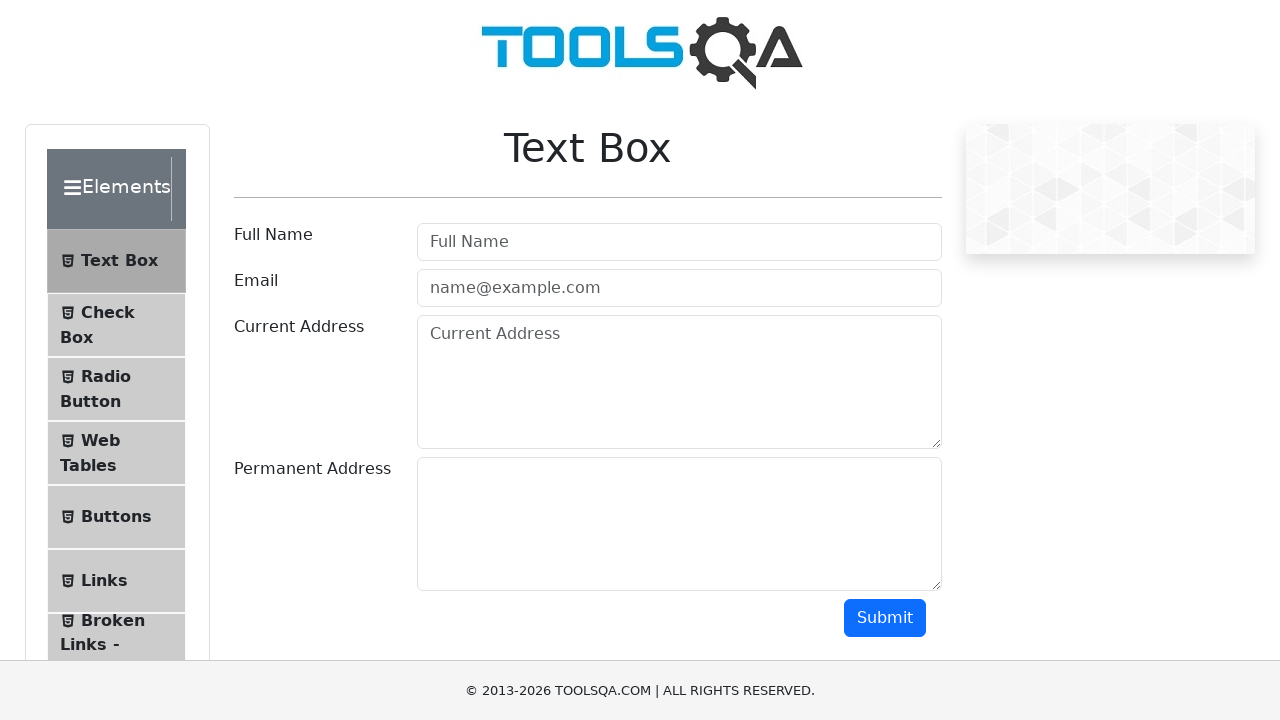

Filled Email field with 'mukanbet1986@gmail.com' on #userEmail
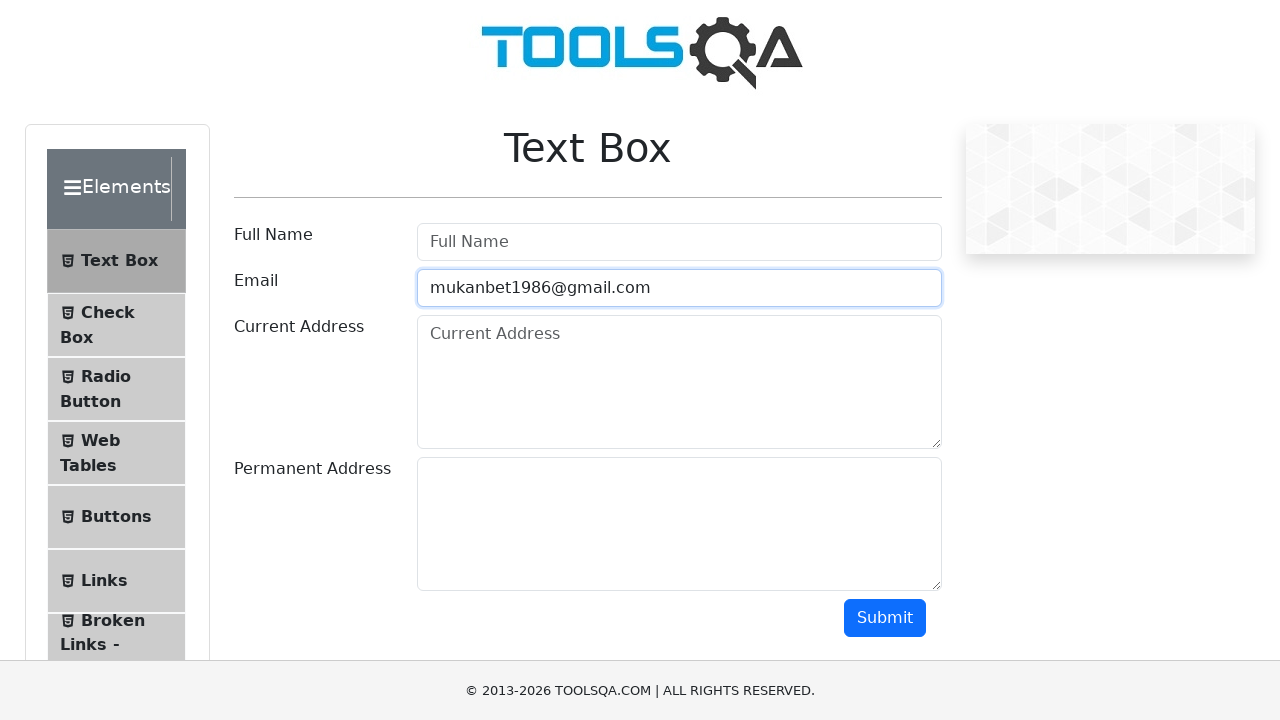

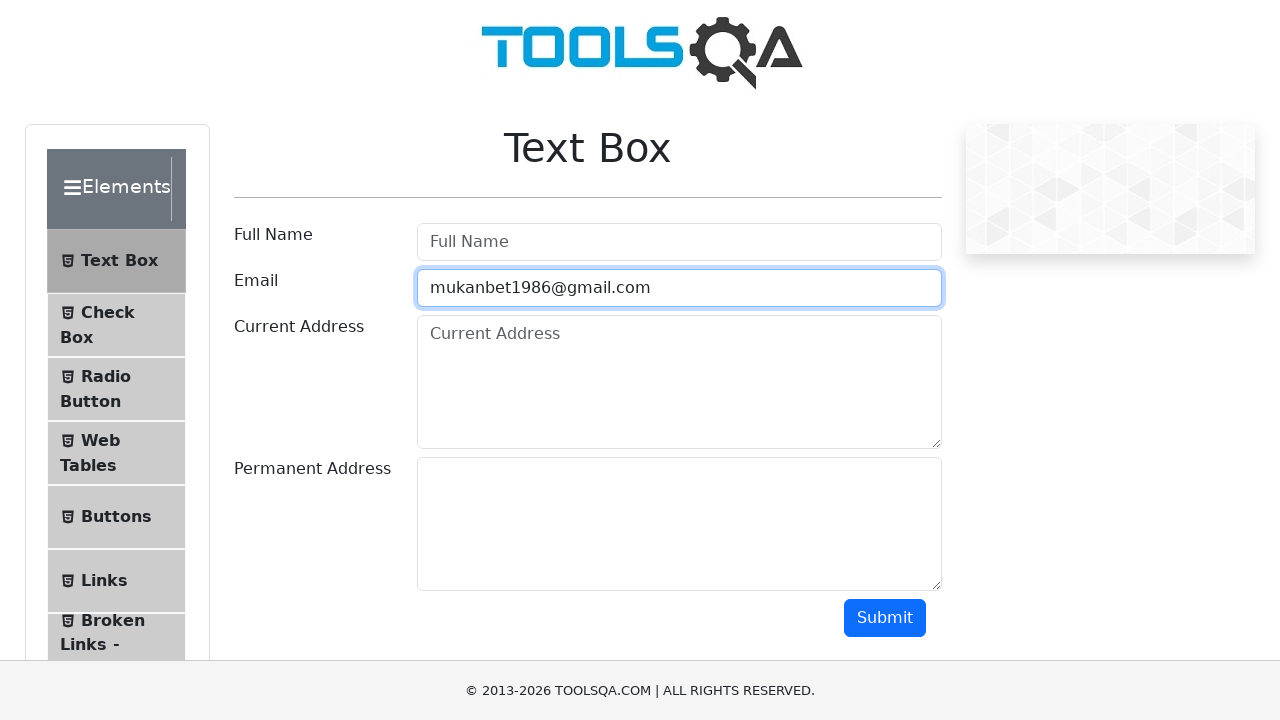